Tests table sorting functionality by clicking on column header, verifying sort order, and searching for a specific item across pagination to retrieve its price

Starting URL: https://rahulshettyacademy.com/seleniumPractise/#/offers

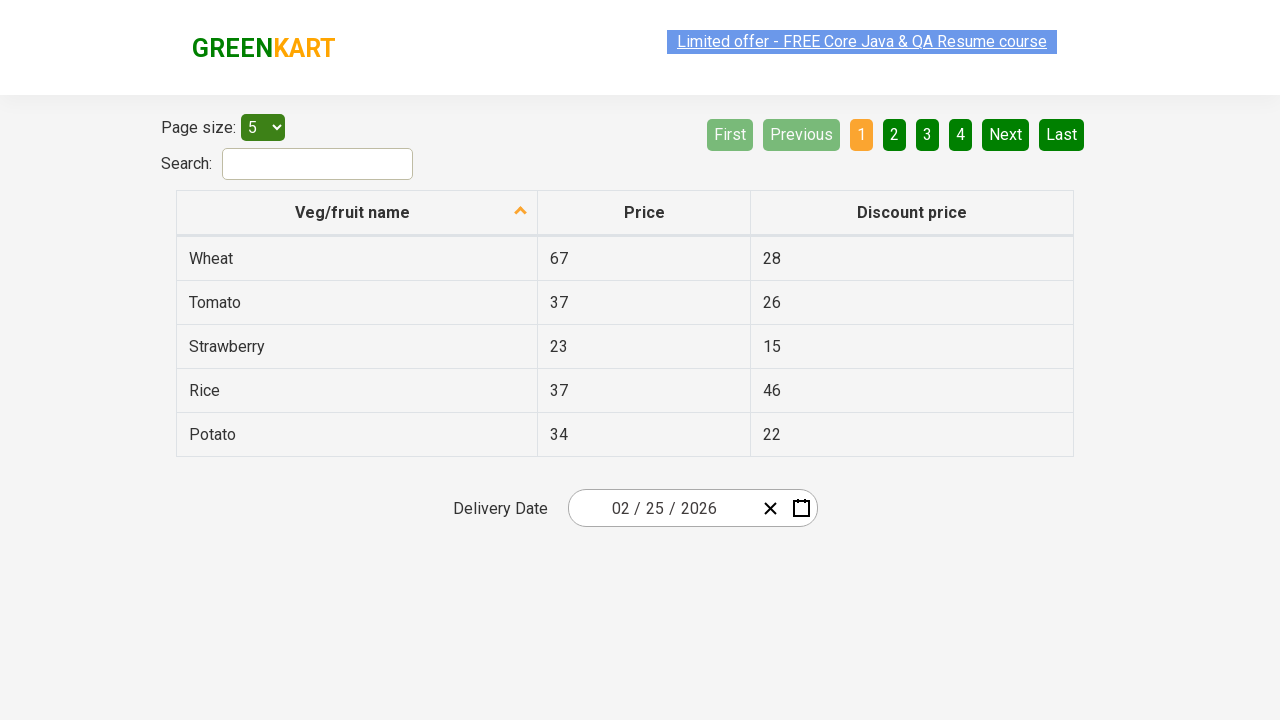

Clicked on 'Veg/fruit name' column header to sort table at (353, 212) on xpath=//span[contains(text(),'Veg/fruit name')]
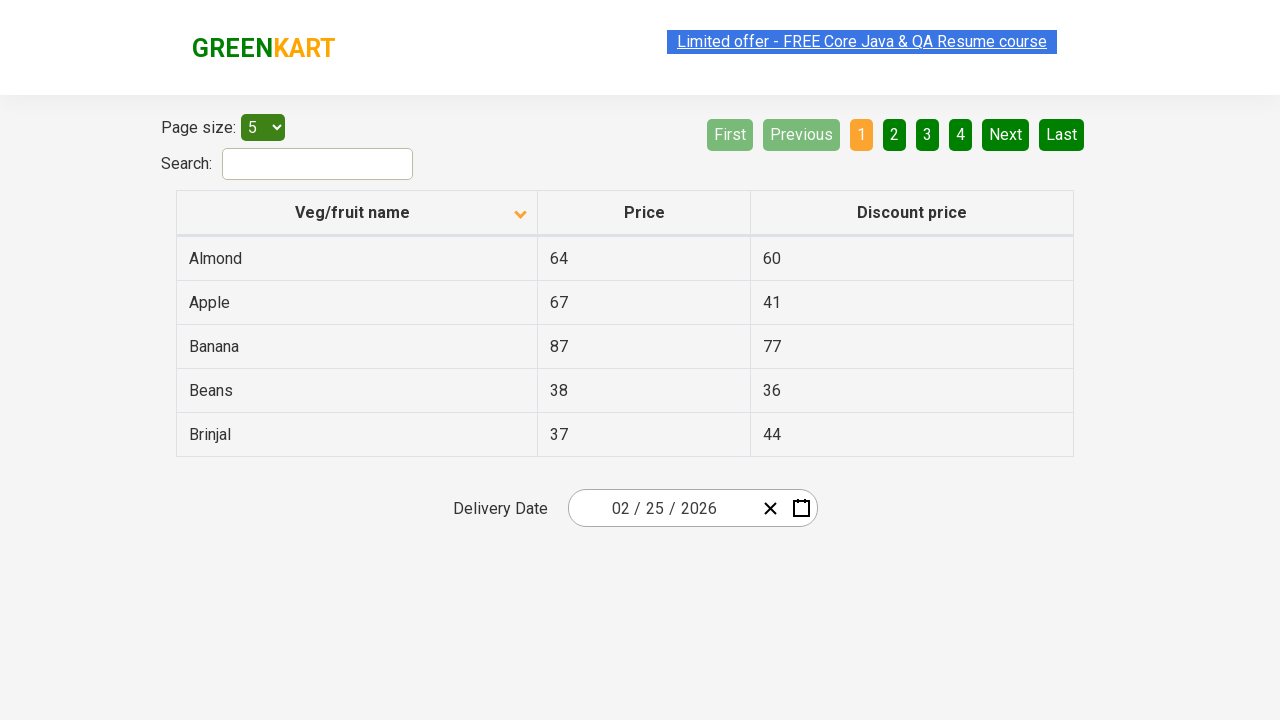

Retrieved all items from first column
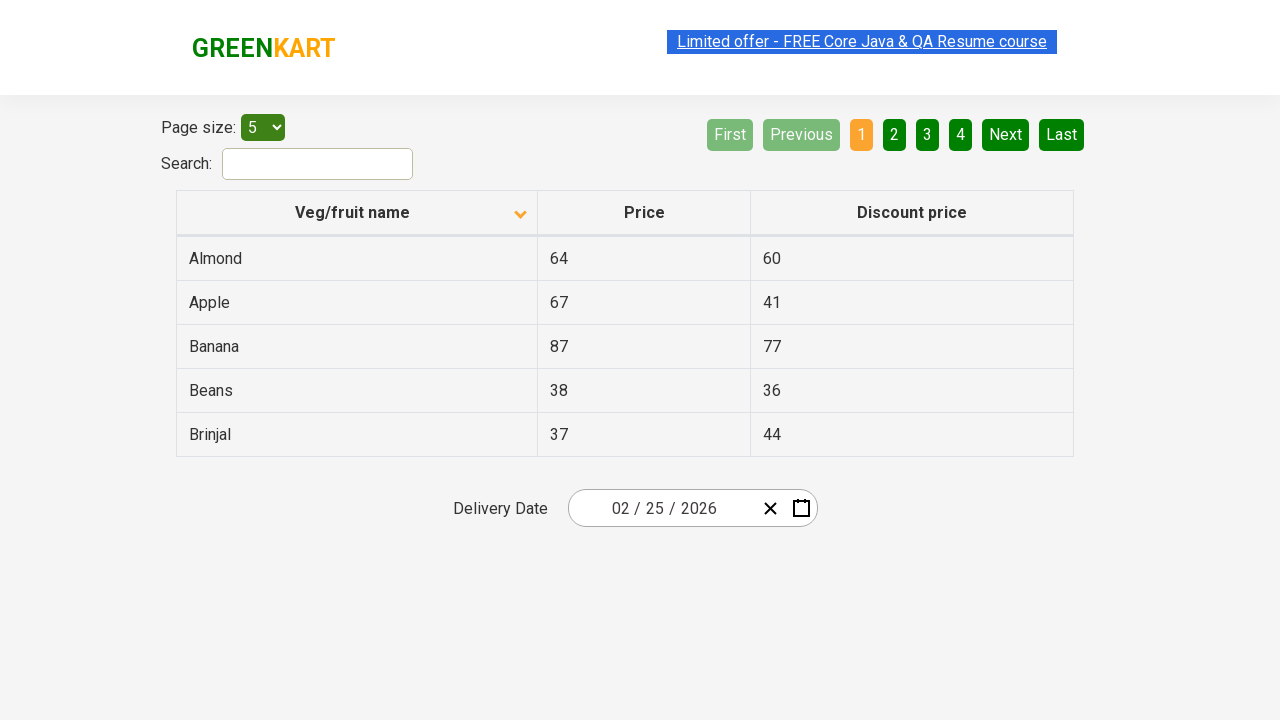

Retrieved all rows from first column for Rice search
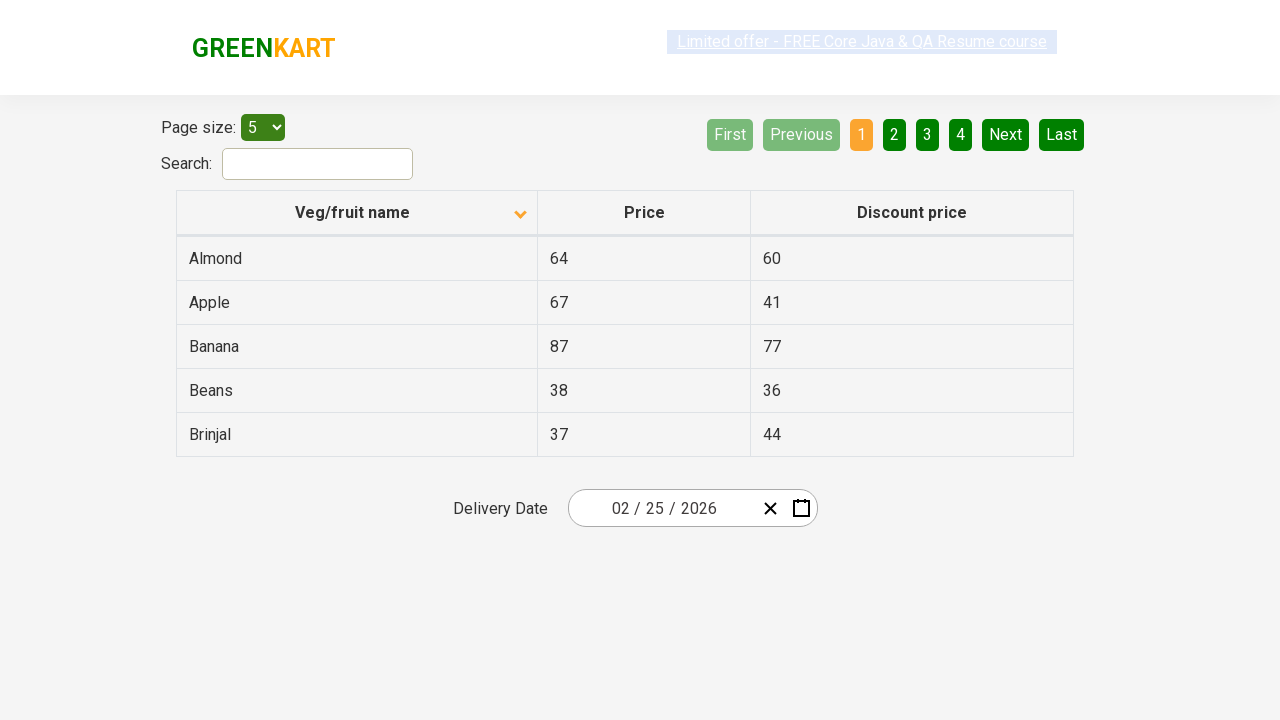

Clicked 'Next' button to navigate to next page at (1006, 134) on [aria-label='Next']
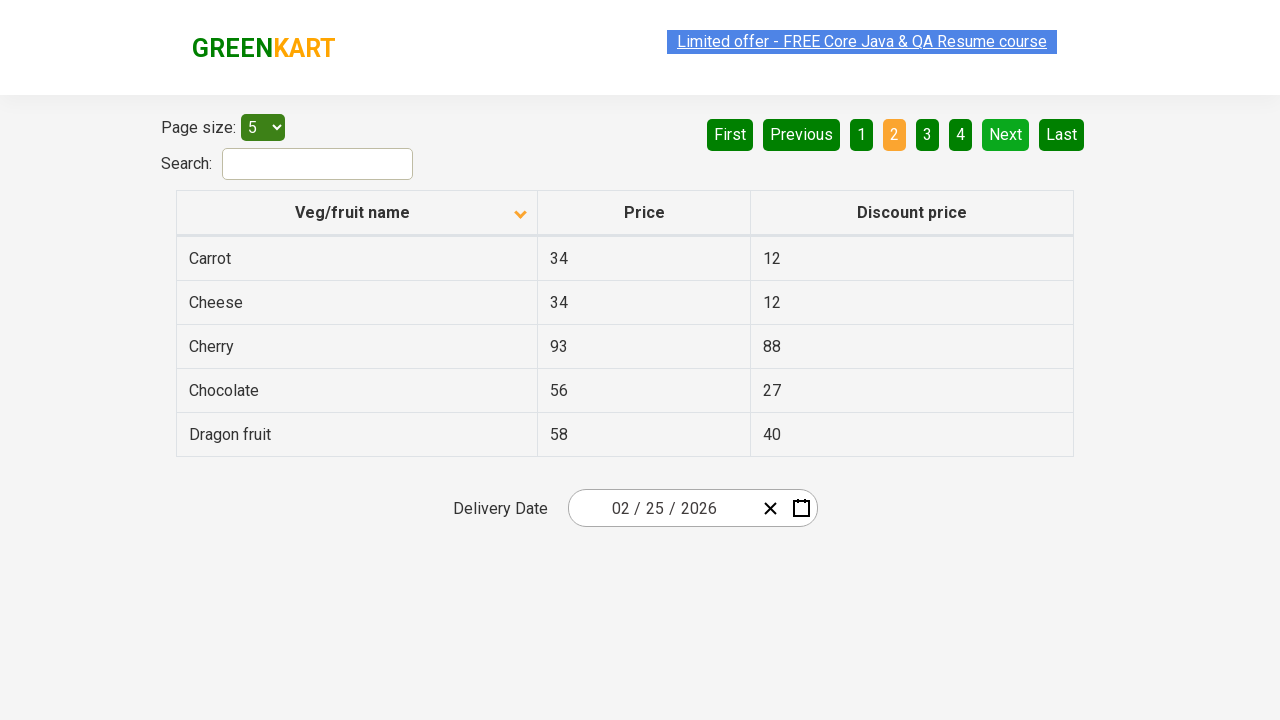

Waited for table to update after pagination
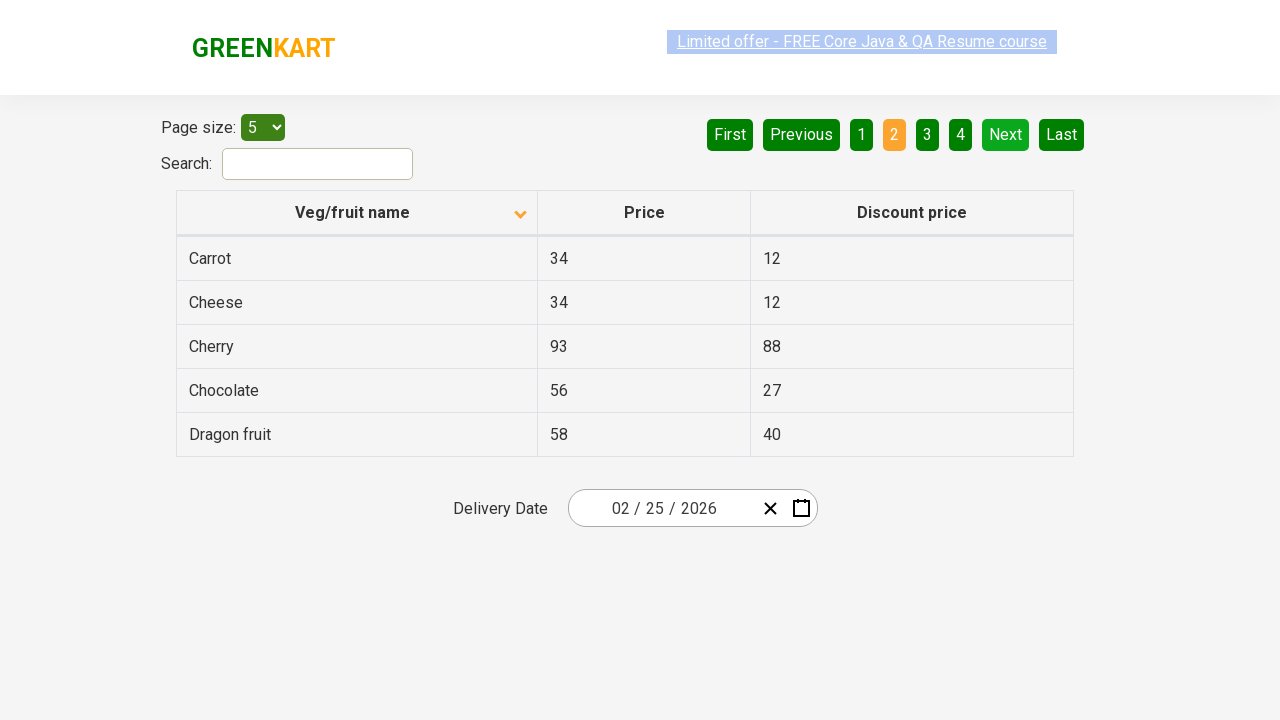

Retrieved all rows from first column for Rice search
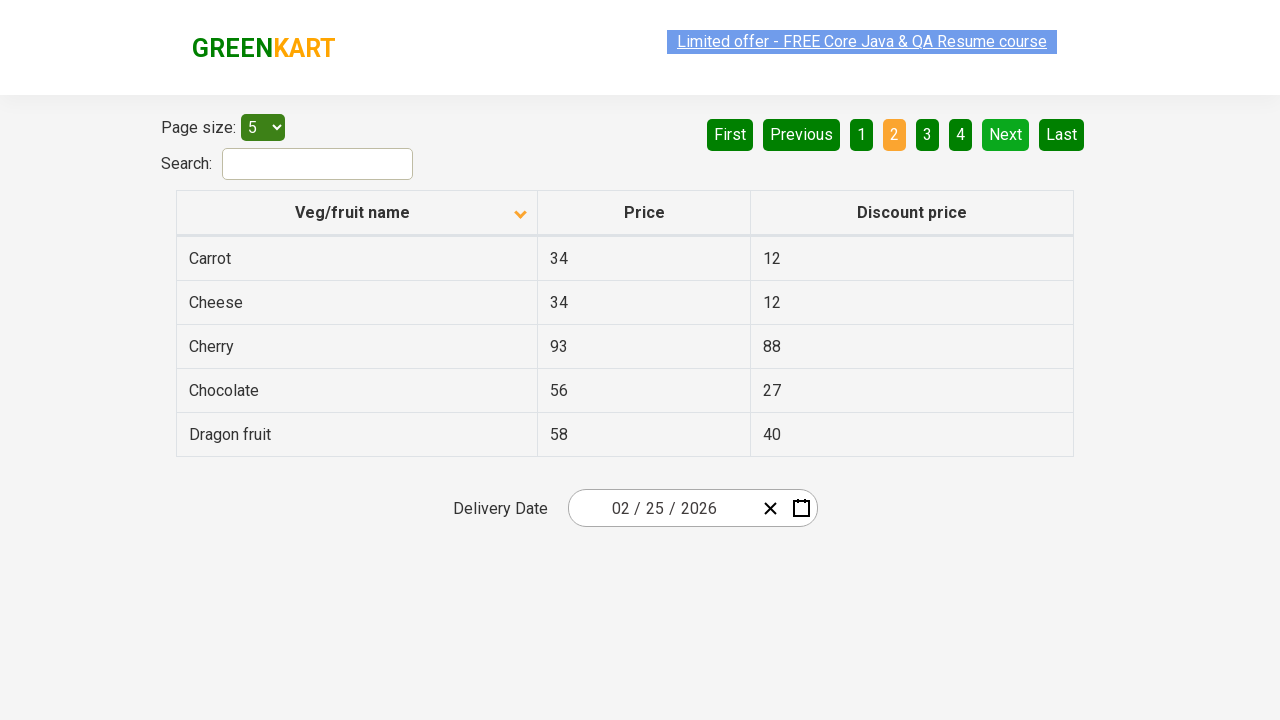

Clicked 'Next' button to navigate to next page at (1006, 134) on [aria-label='Next']
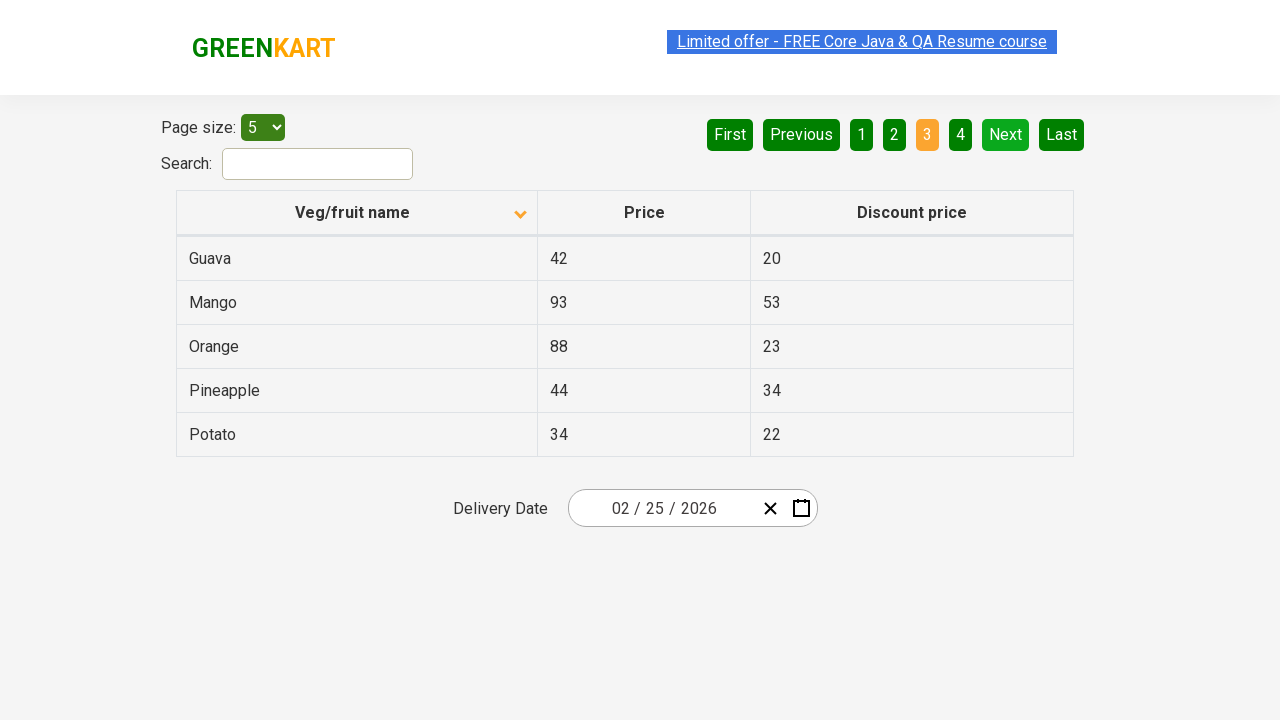

Waited for table to update after pagination
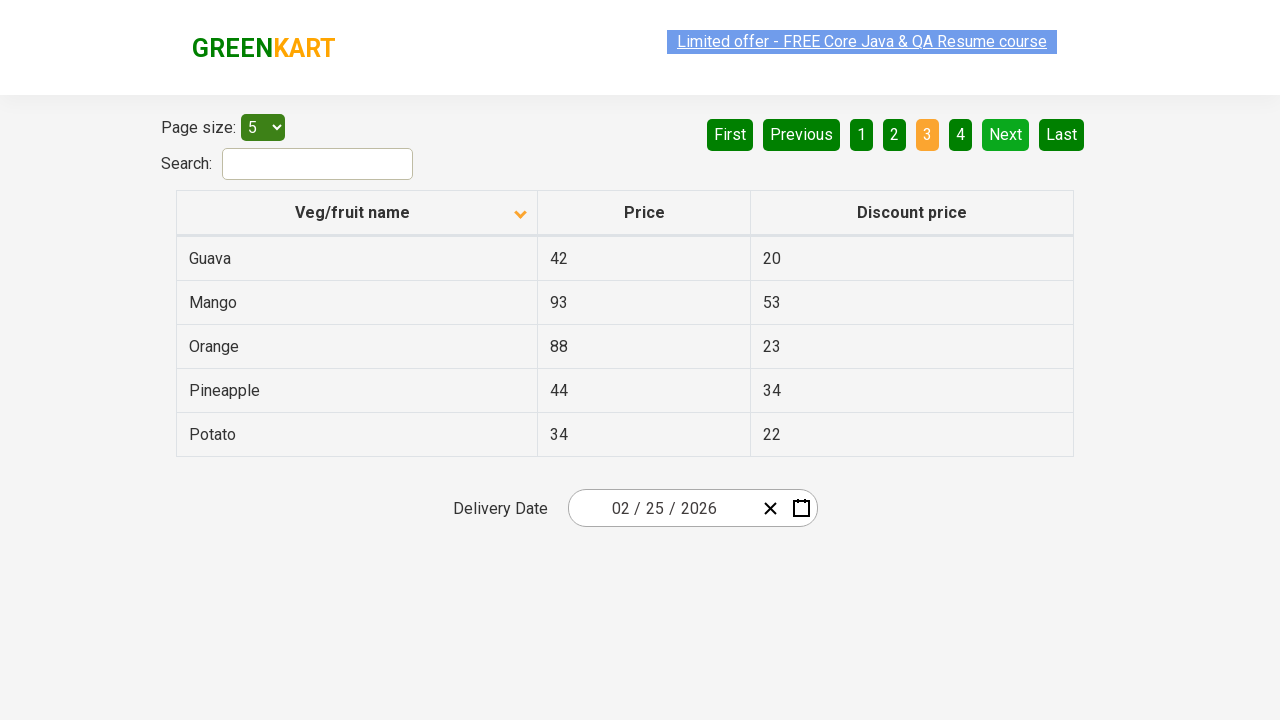

Retrieved all rows from first column for Rice search
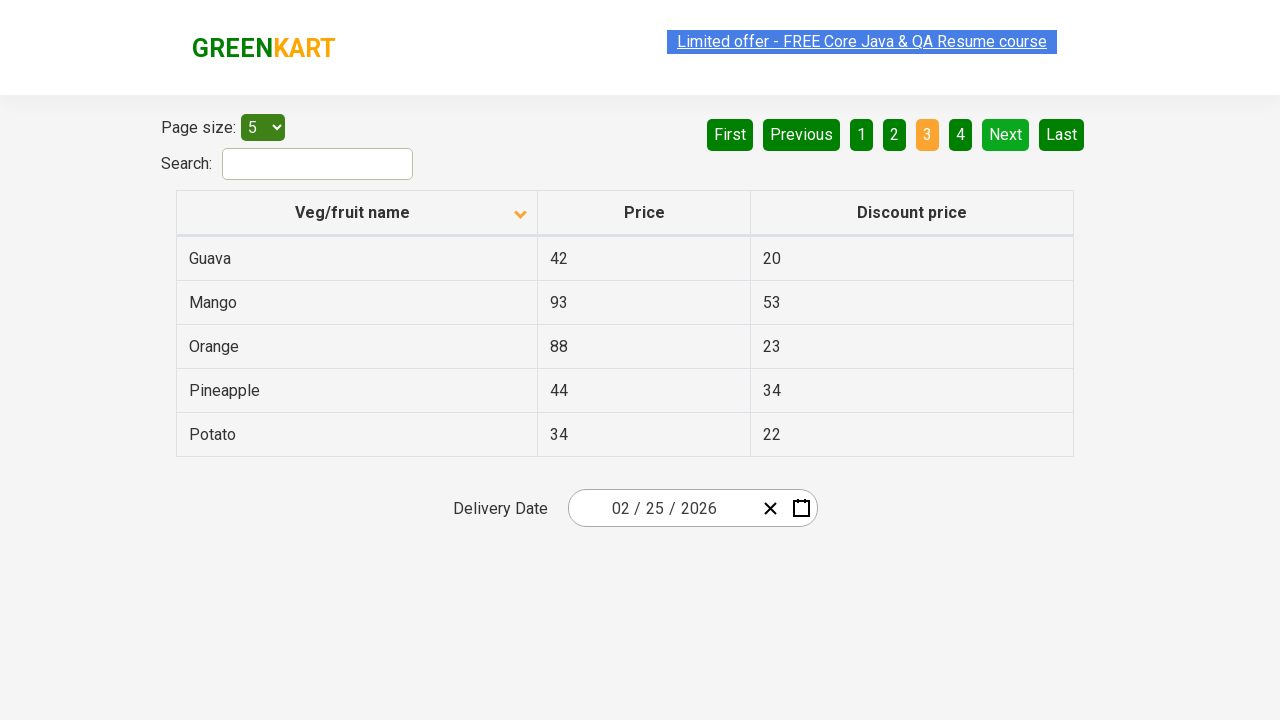

Clicked 'Next' button to navigate to next page at (1006, 134) on [aria-label='Next']
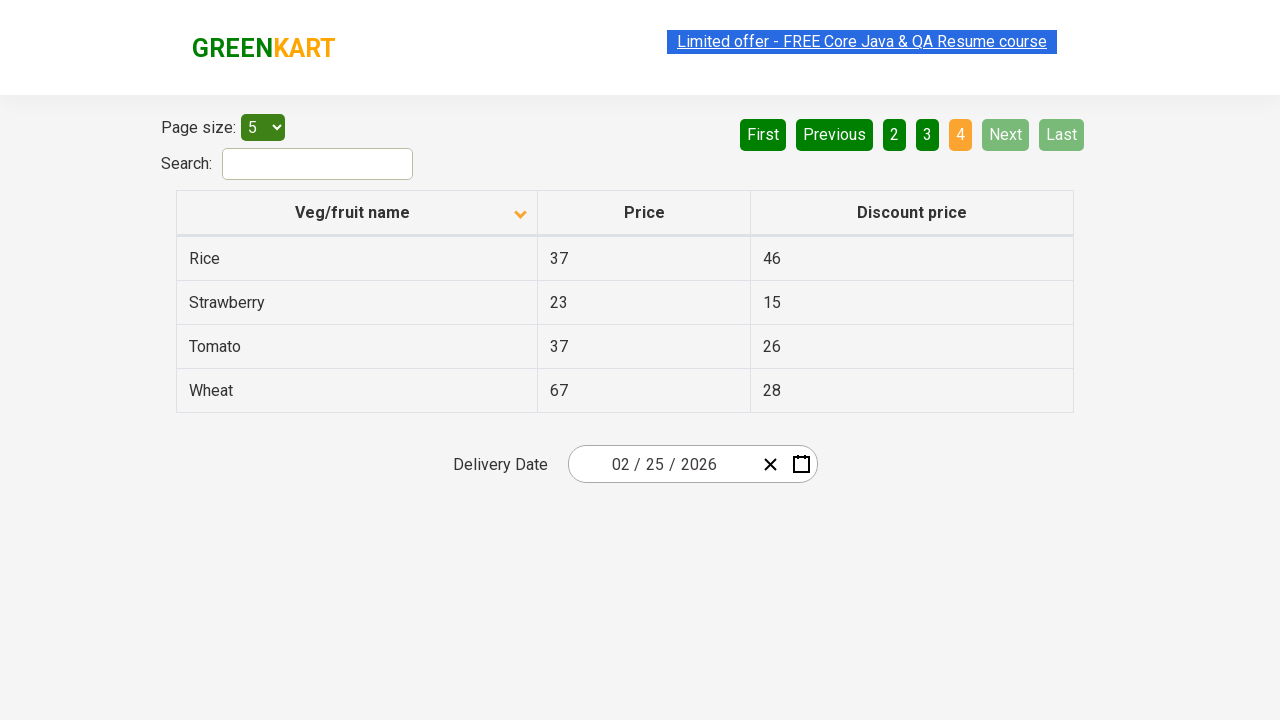

Waited for table to update after pagination
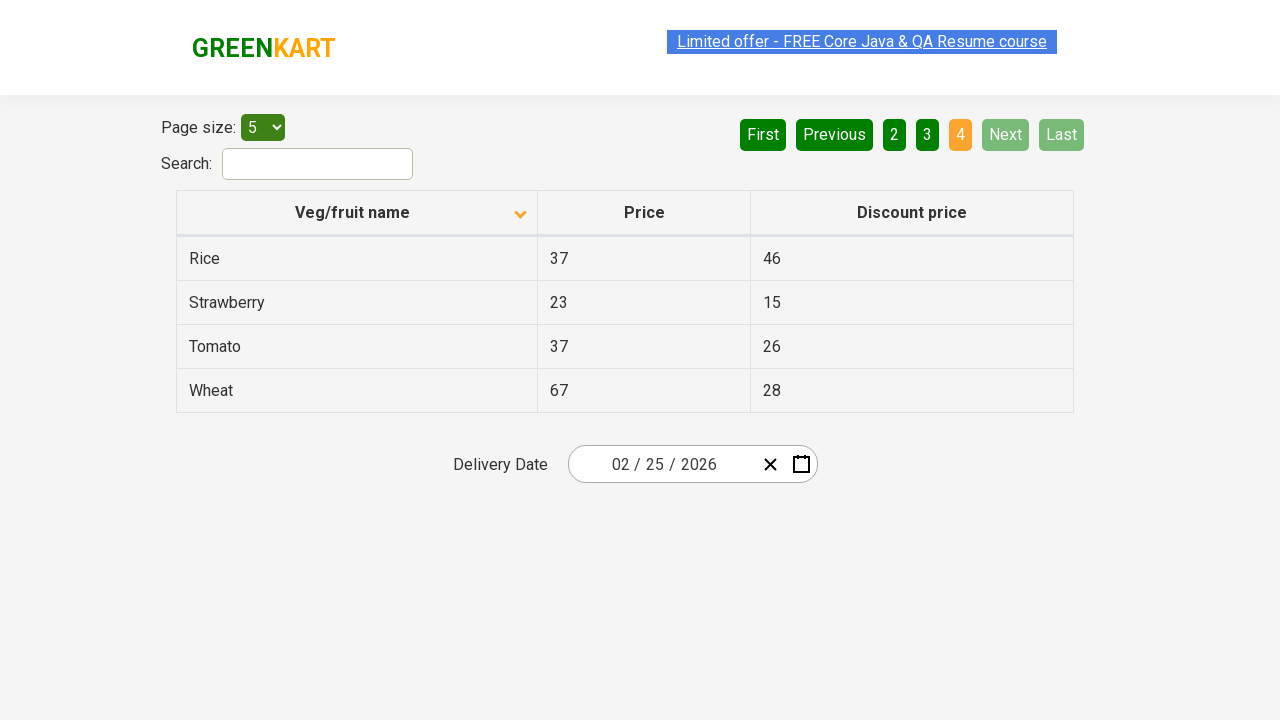

Retrieved all rows from first column for Rice search
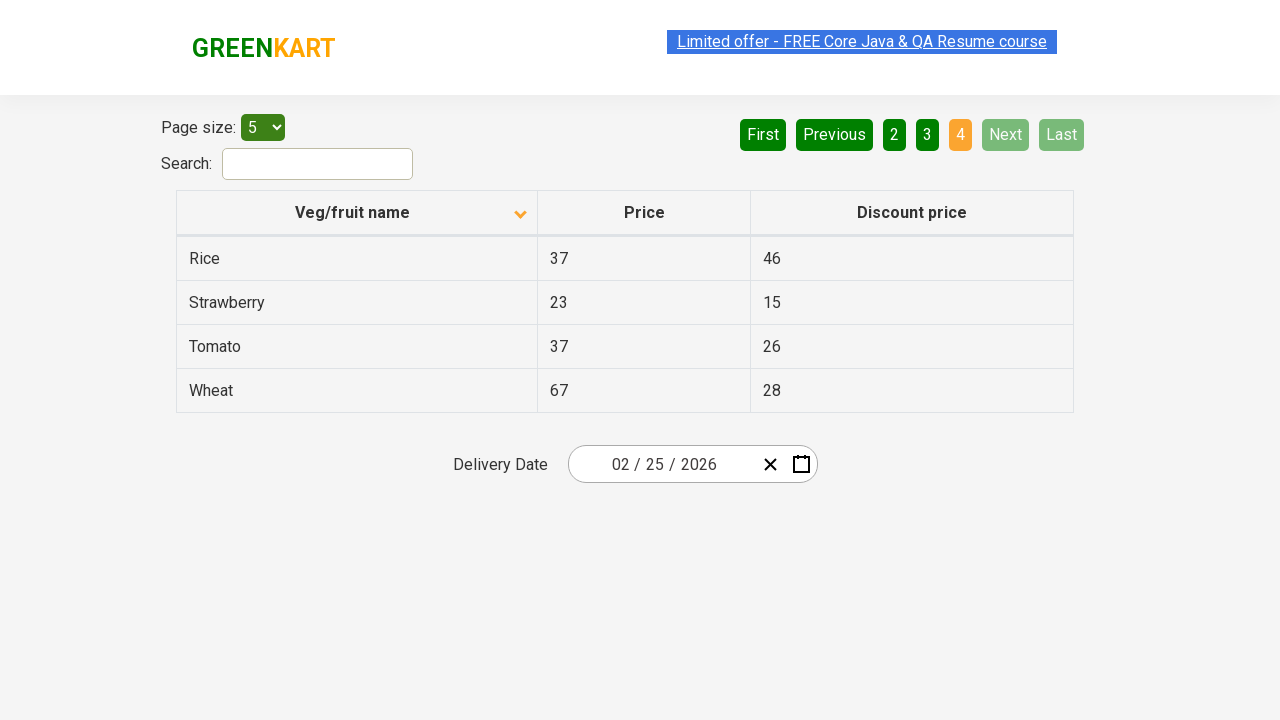

Found 'Rice' in table with price: 37
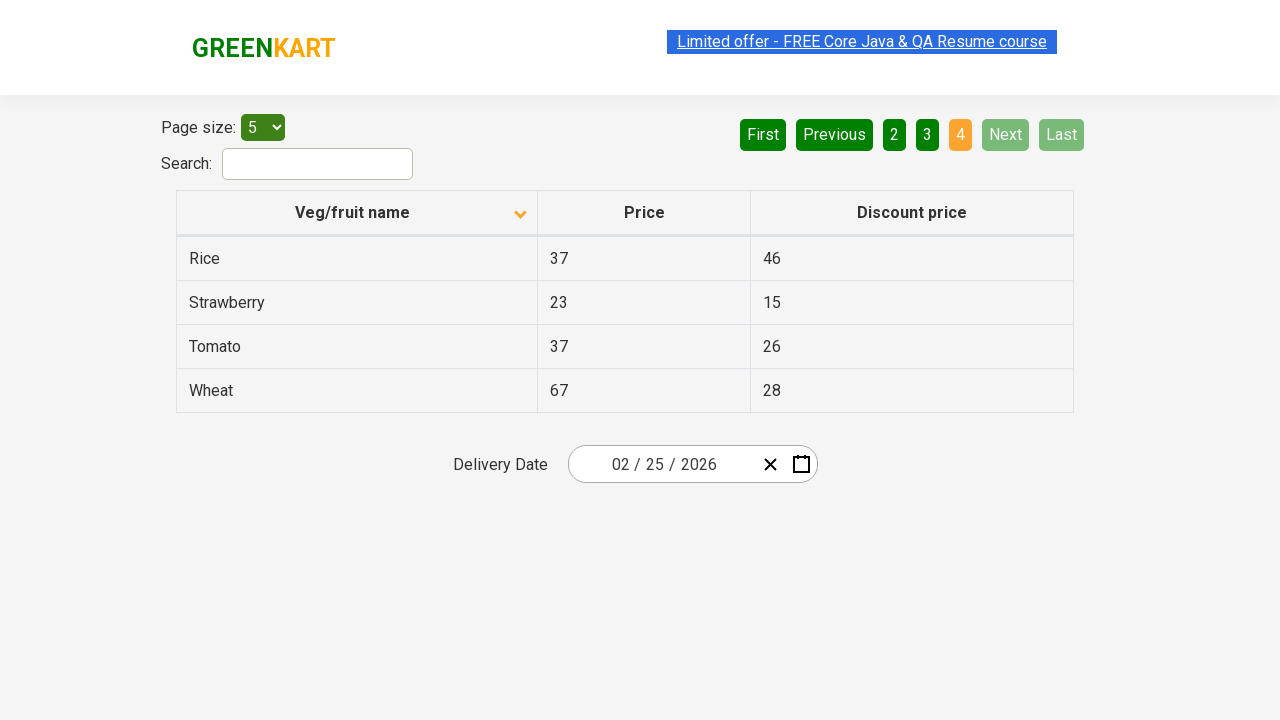

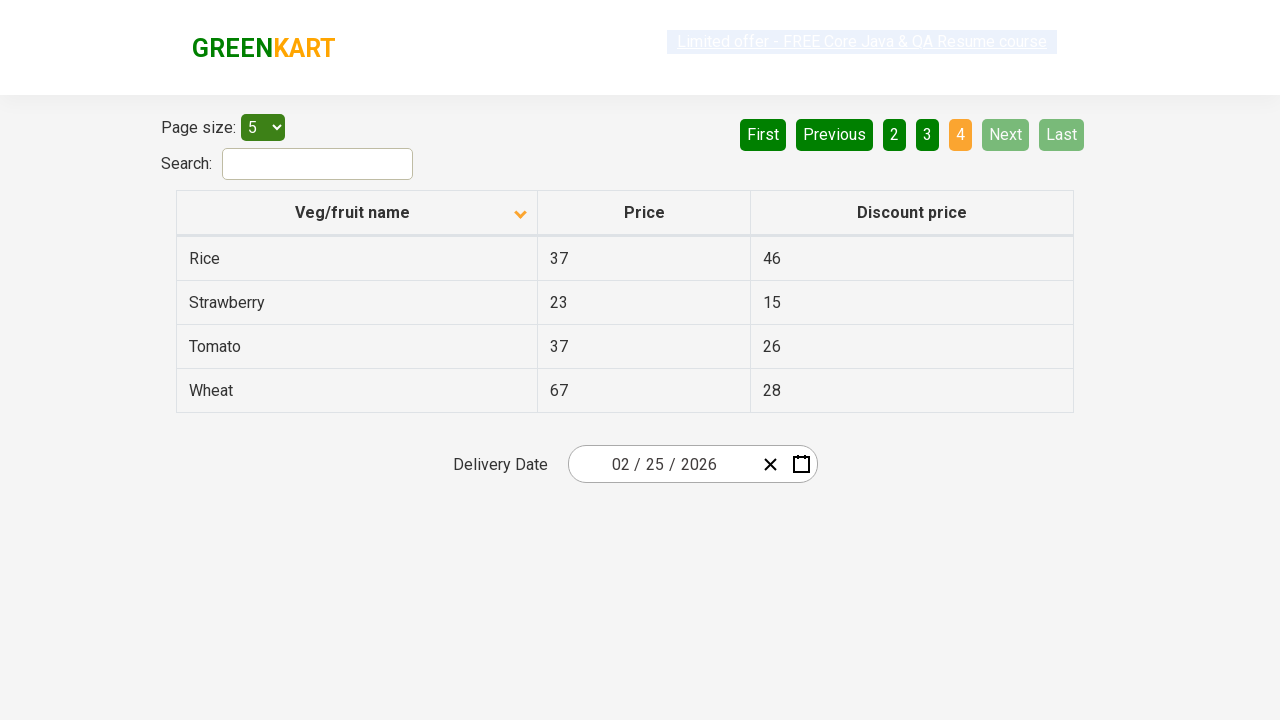